Tests XPath traversal techniques by clicking buttons using various XPath strategies including parent-child, sibling-to-sibling, and child-to-parent navigation on a practice automation website.

Starting URL: https://rahulshettyacademy.com/AutomationPractice/

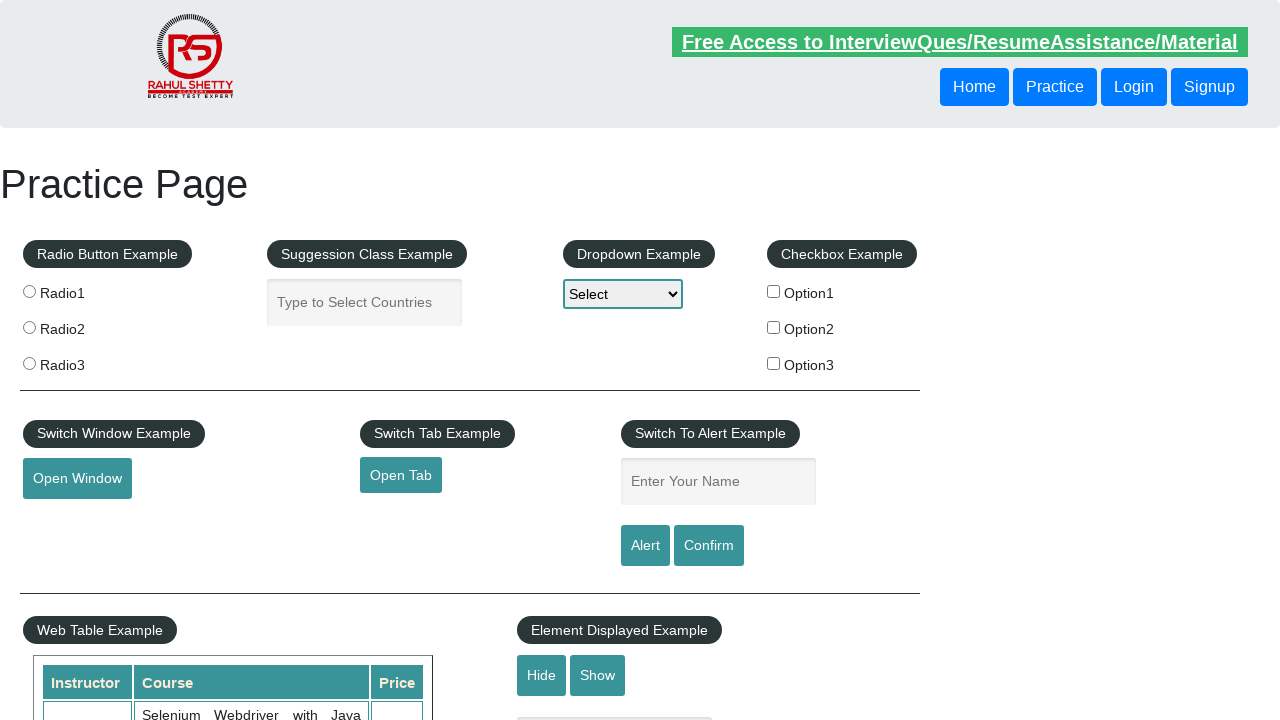

Navigated to AutomationPractice website
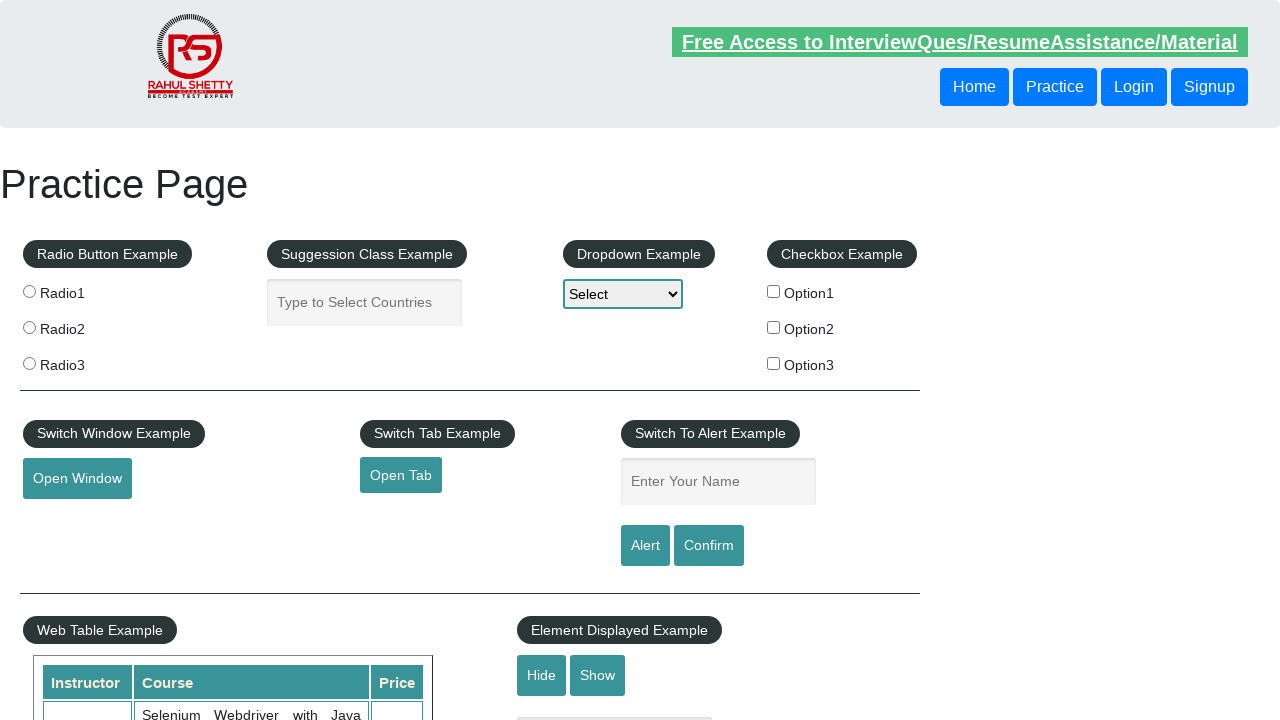

Clicked first button using absolute XPath parent-child traversal at (1055, 87) on xpath=/html/body/header/div[1]/button[1]
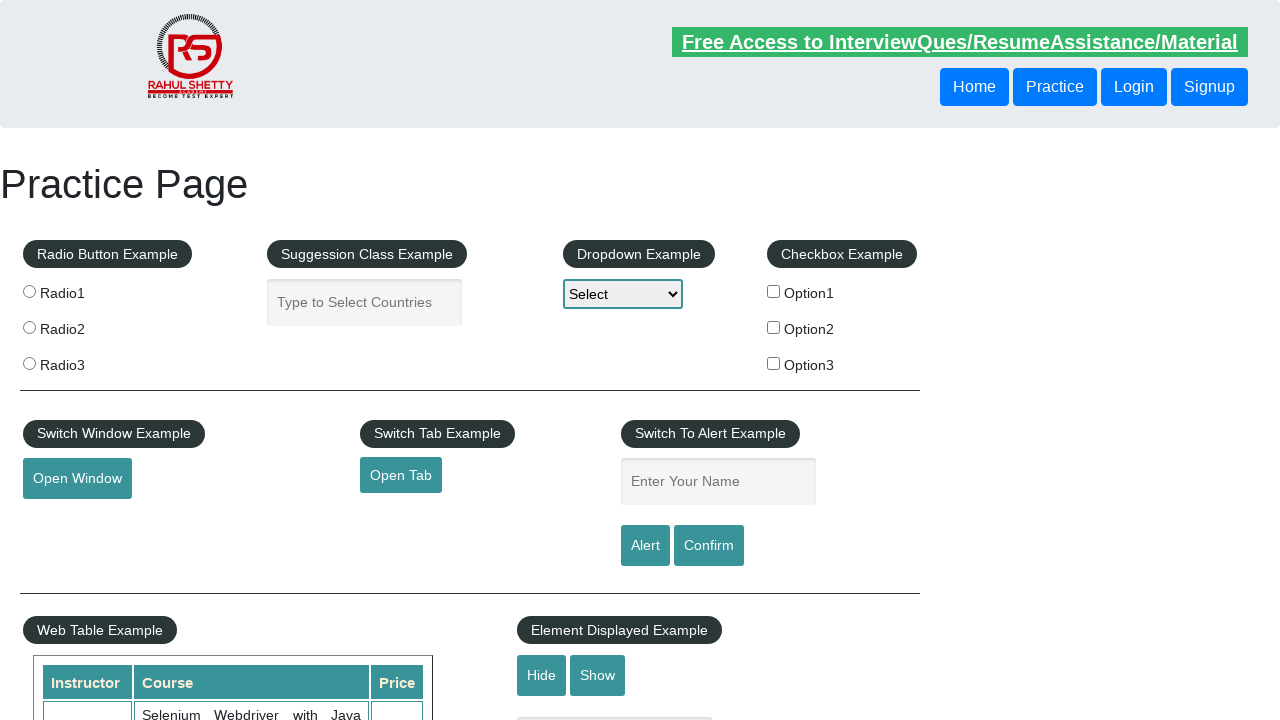

Clicked sibling button using following-sibling axis traversal at (1134, 87) on xpath=//div/button[1]/following-sibling::button[1]
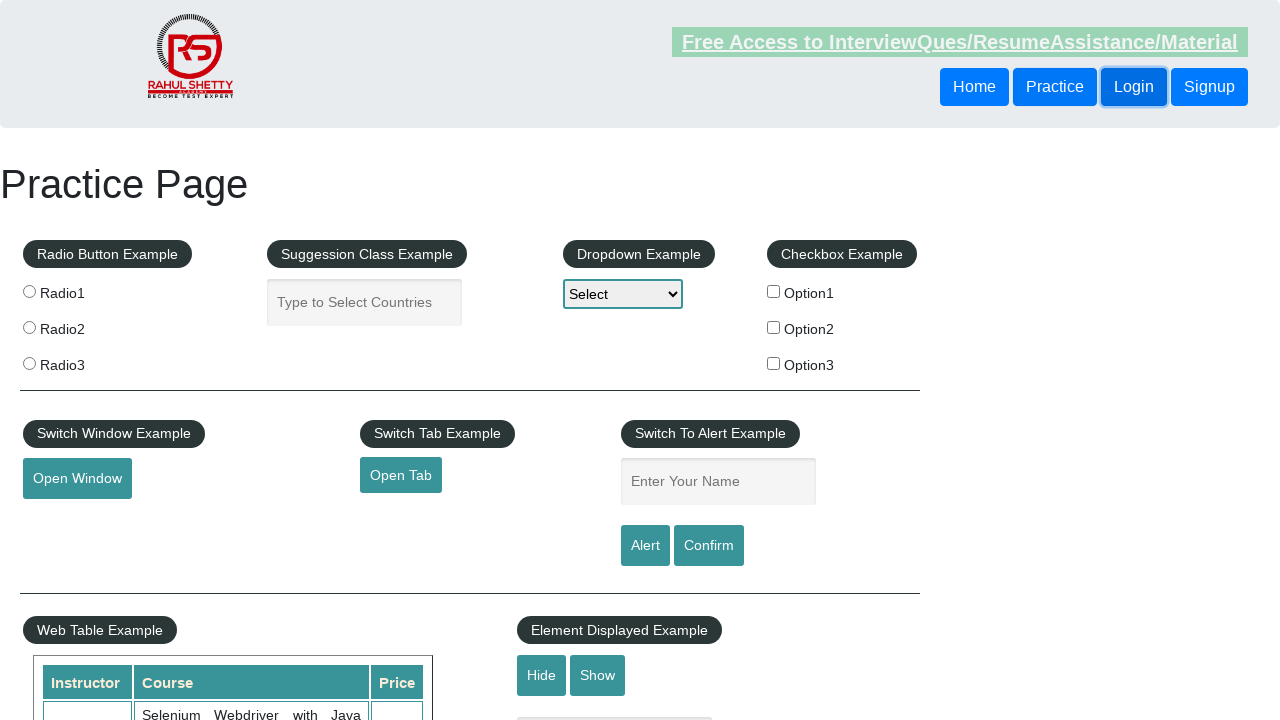

Clicked header element using parent axis child-to-parent traversal at (640, 64) on xpath=//header/div/button[1]/parent::div/parent::header
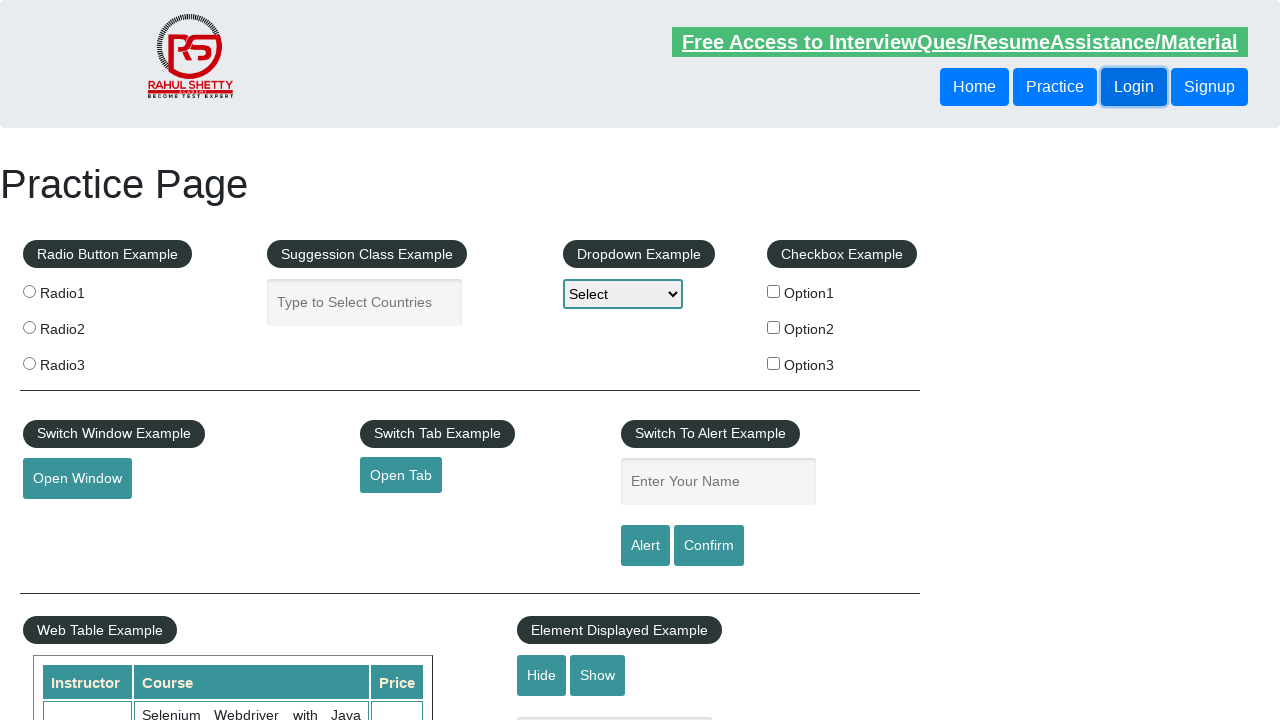

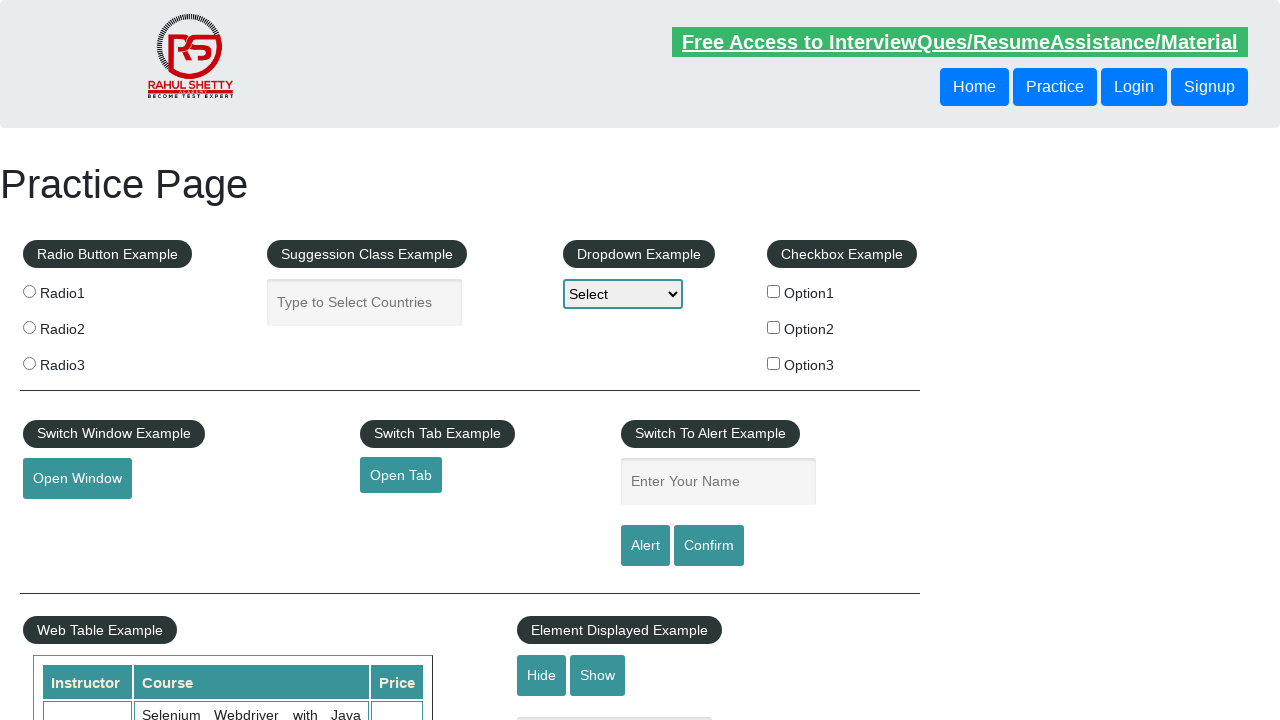